Tests filtering to display only completed items

Starting URL: https://demo.playwright.dev/todomvc

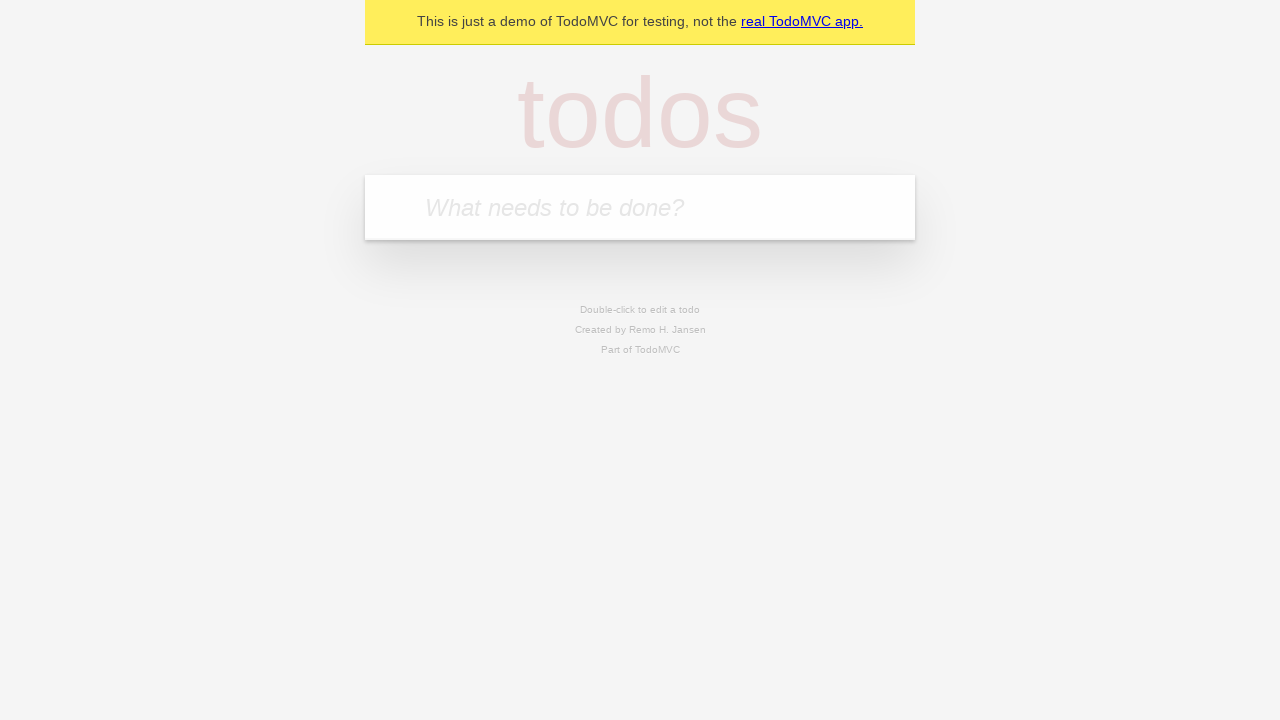

Filled new todo input with 'buy some cheese' on .new-todo
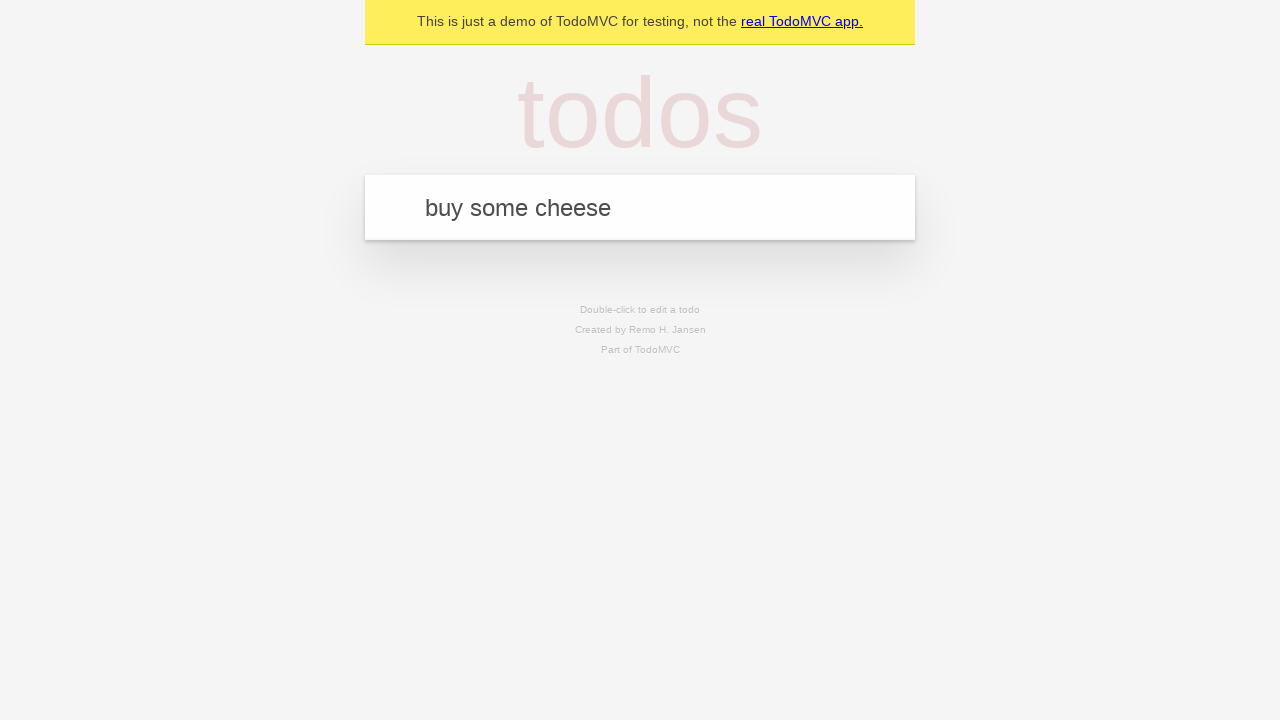

Pressed Enter to create first todo item on .new-todo
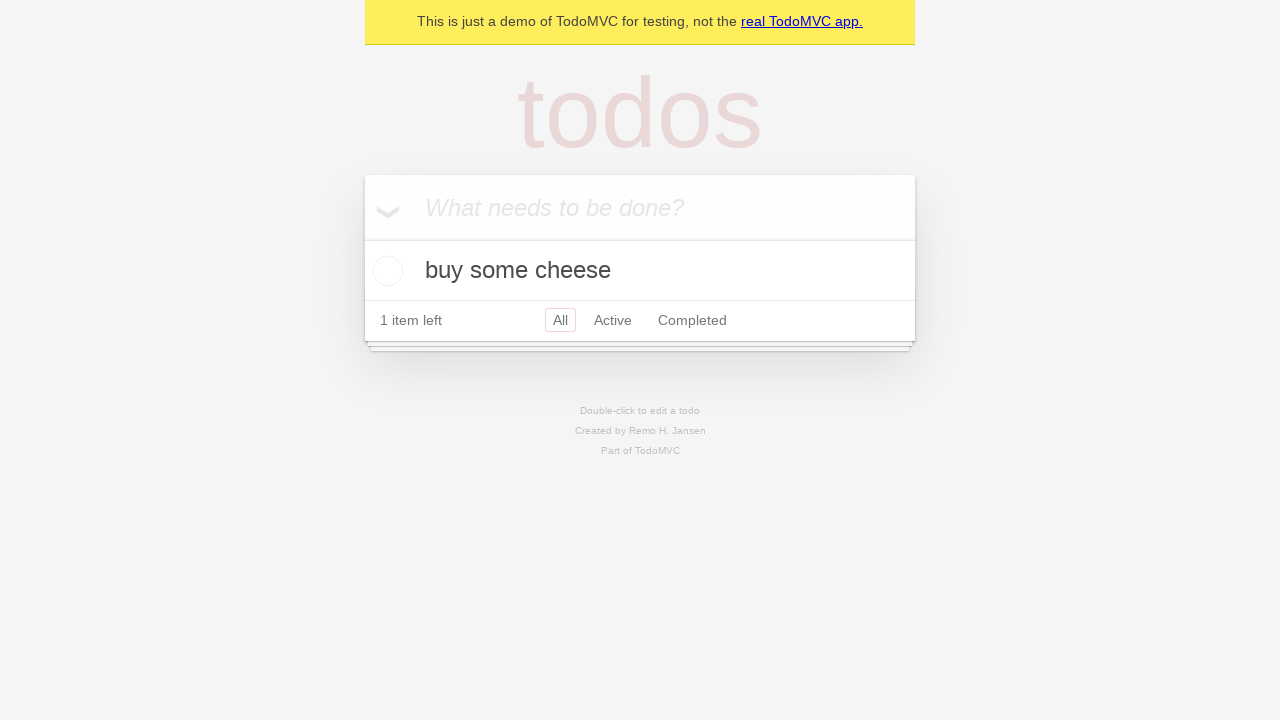

Filled new todo input with 'feed the cat' on .new-todo
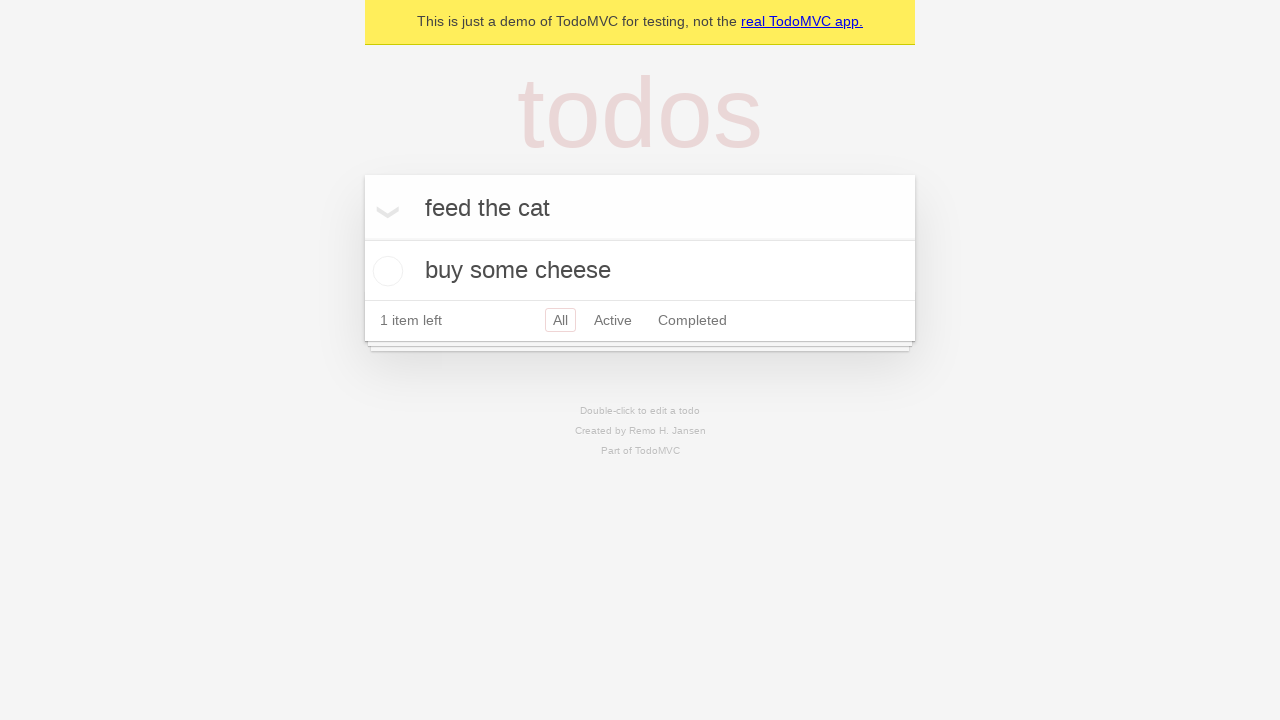

Pressed Enter to create second todo item on .new-todo
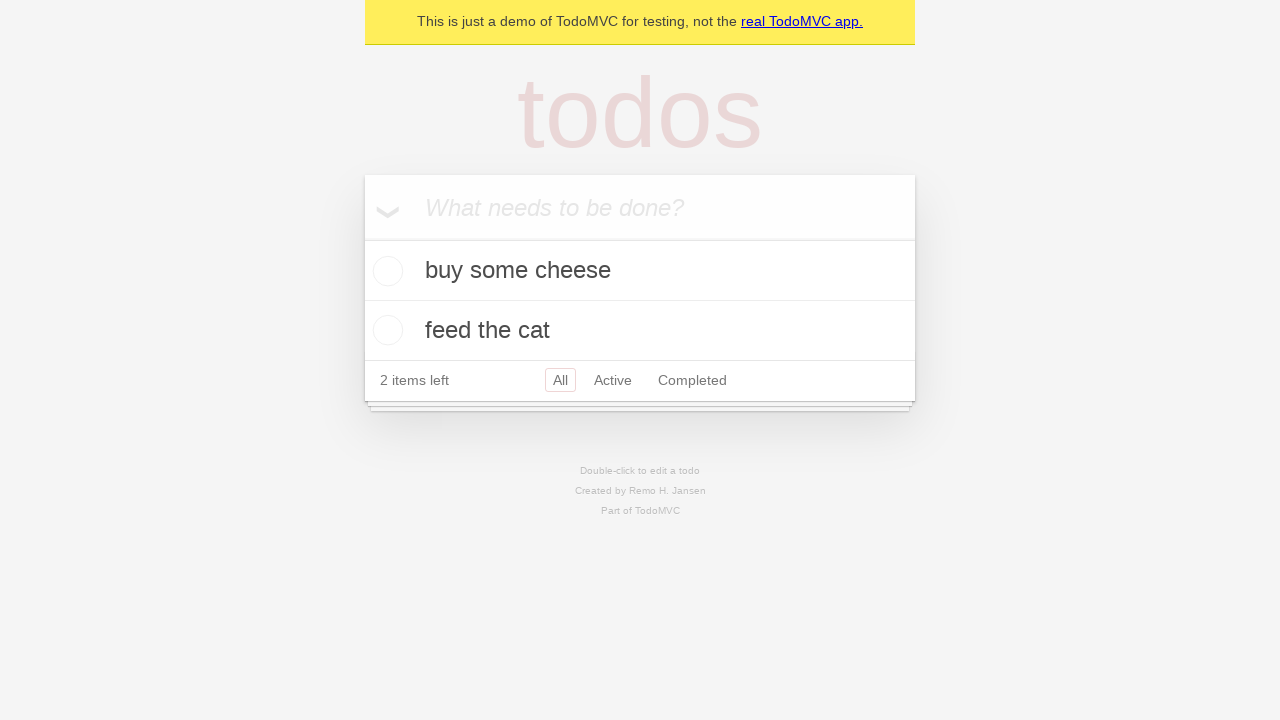

Filled new todo input with 'book a doctors appointment' on .new-todo
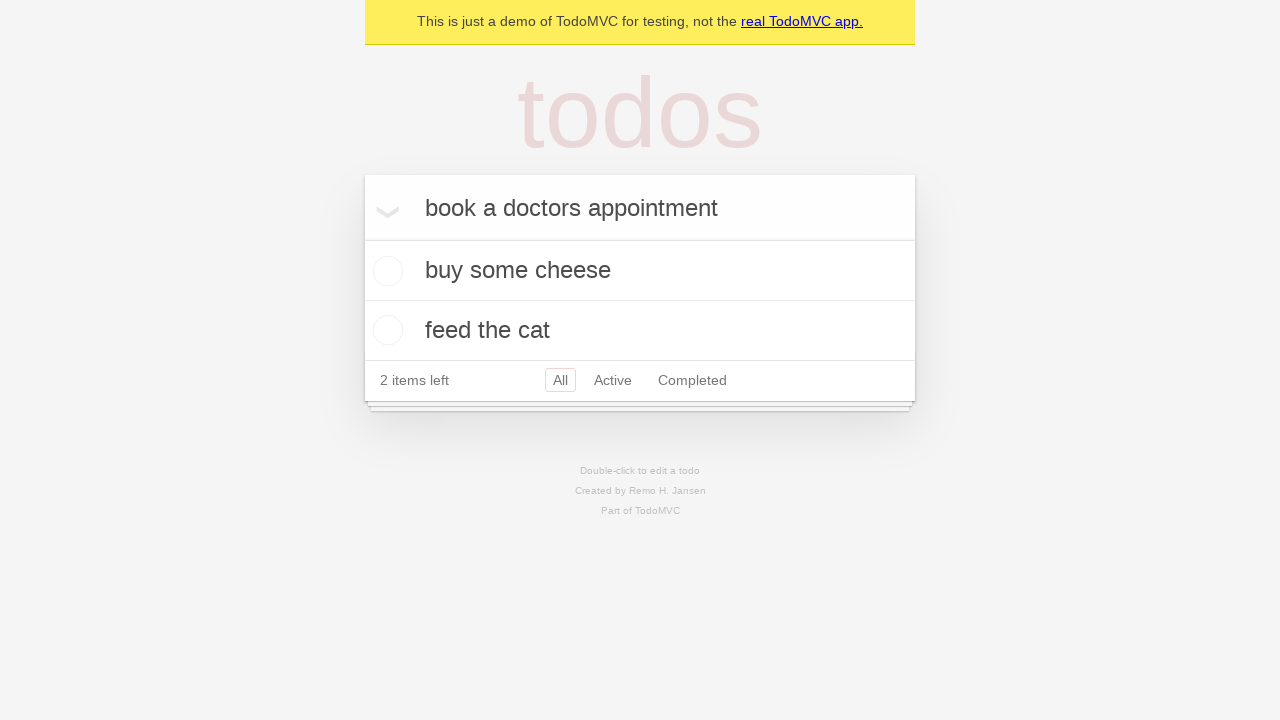

Pressed Enter to create third todo item on .new-todo
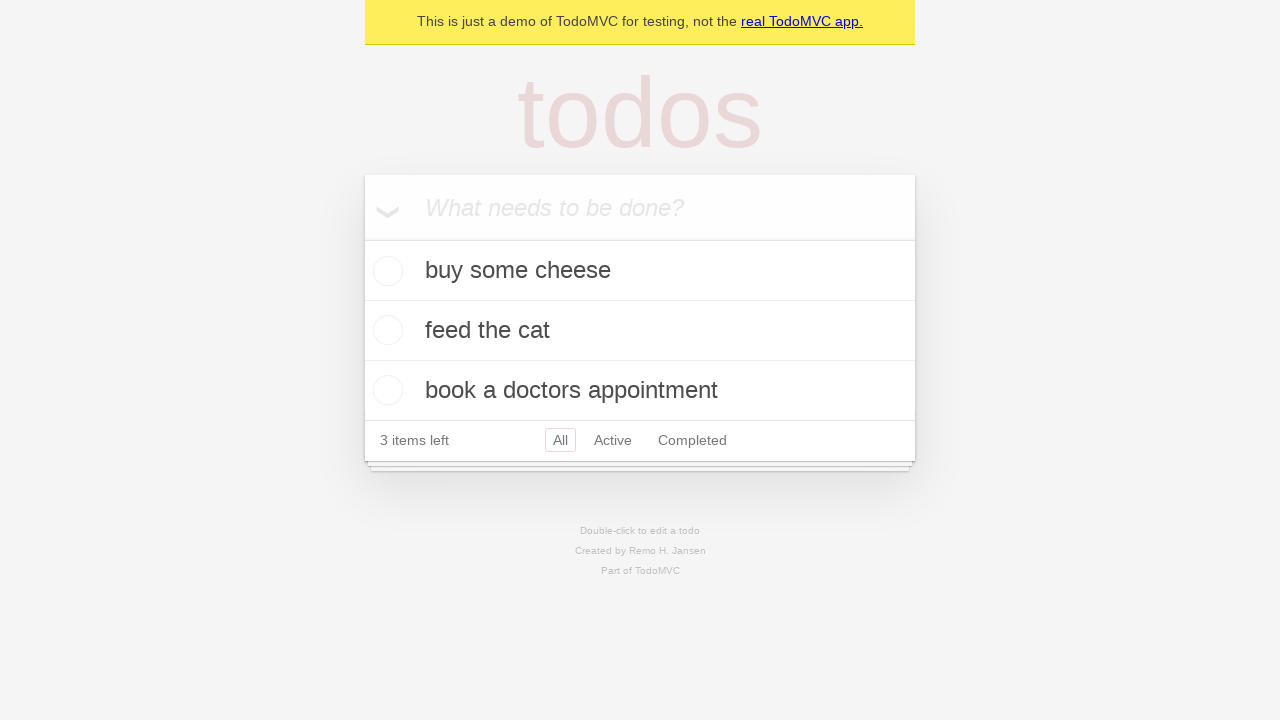

Checked the second todo item to mark it as completed at (385, 330) on .todo-list li .toggle >> nth=1
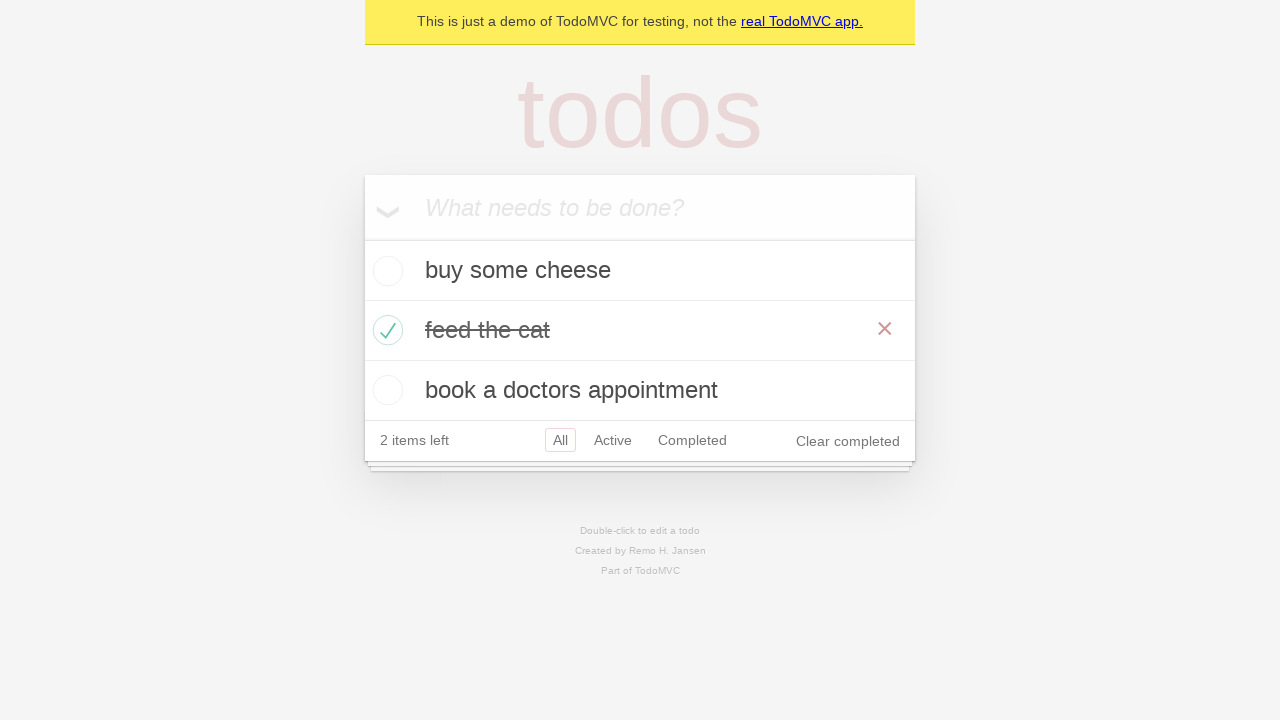

Clicked Completed filter to display only completed items at (692, 440) on .filters >> text=Completed
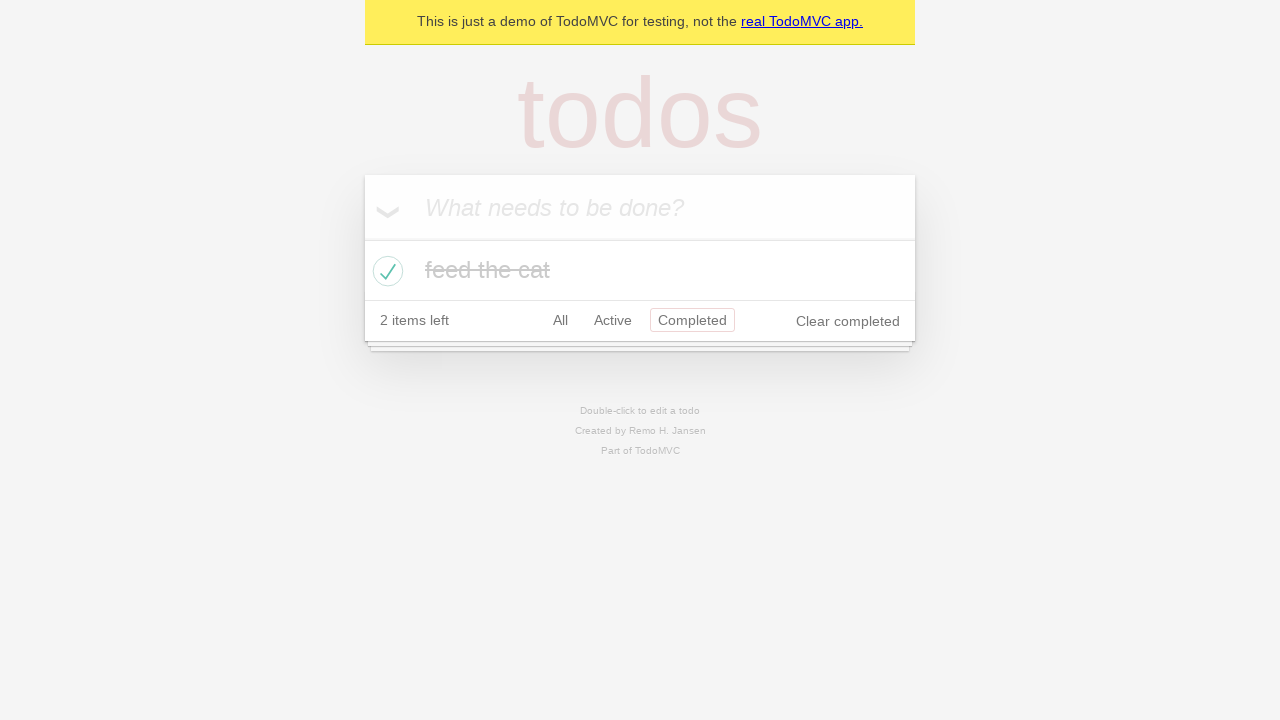

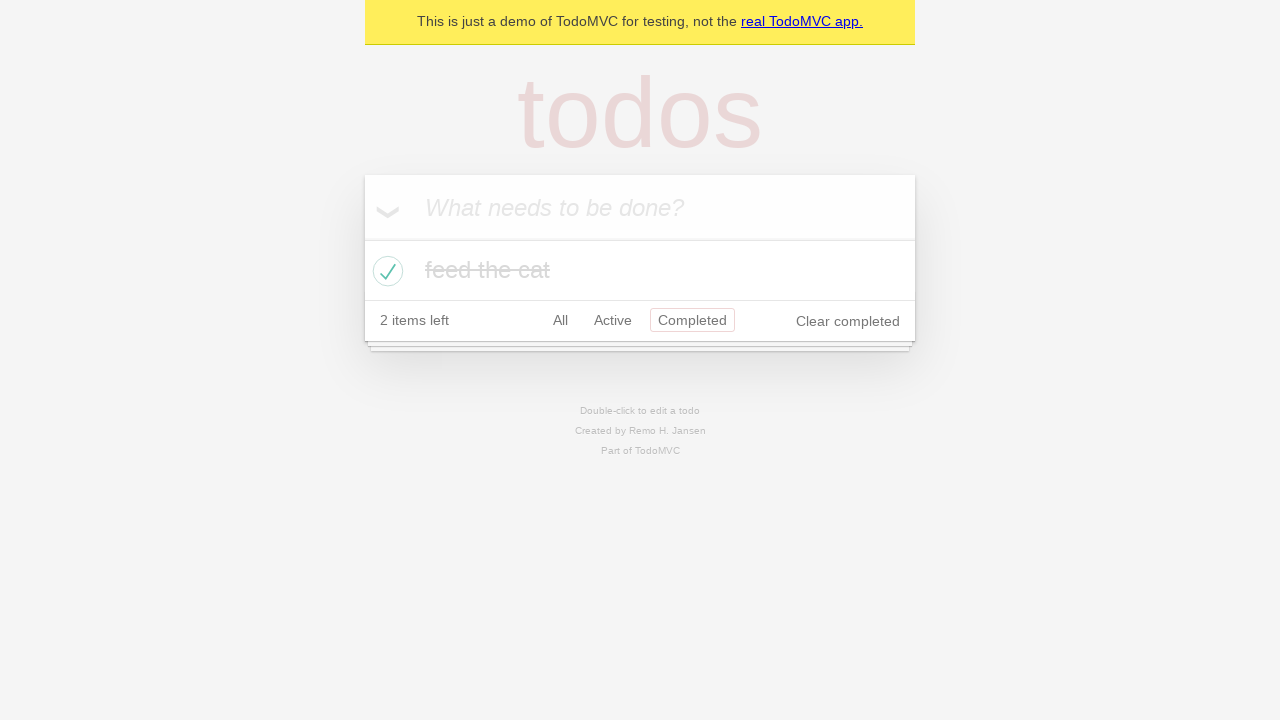